Tests a form submission with dynamic attribute fields by filling in personal details and submitting the form

Starting URL: https://training-support.net/webelements/dynamic-attributes

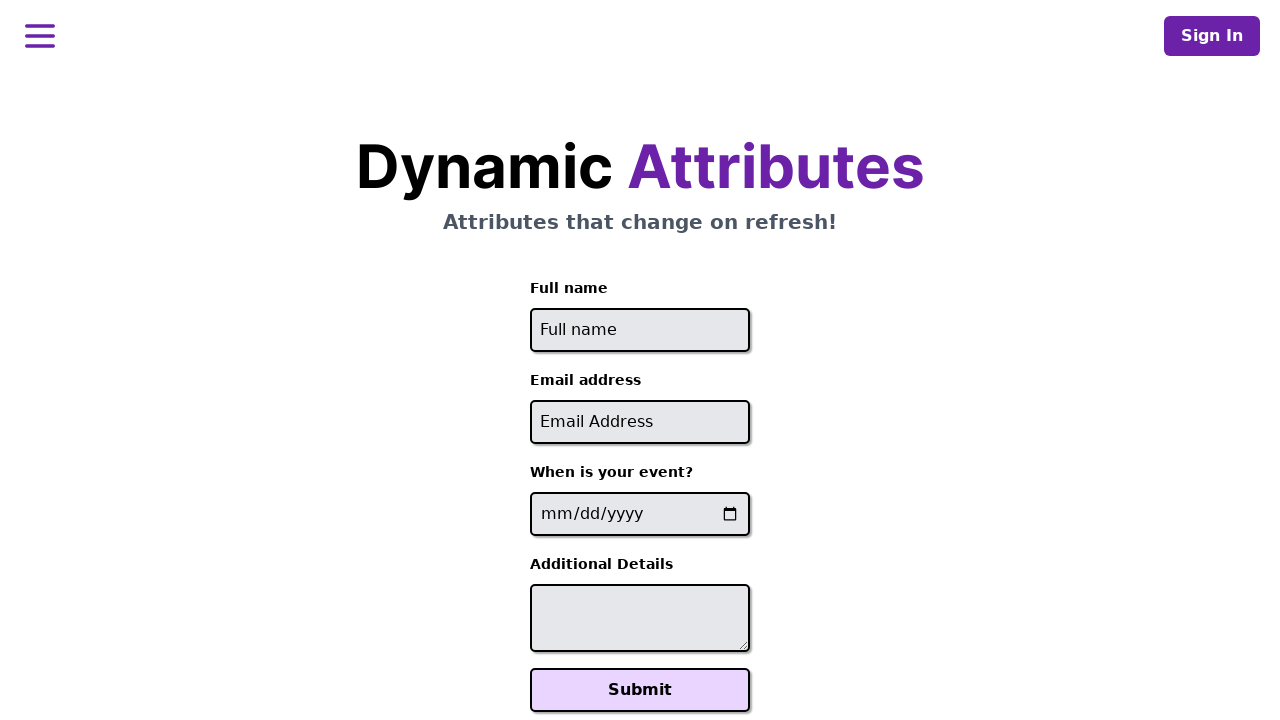

Filled full name field with 'Lakshmi' on //input[starts-with(@id,'full-name-')]
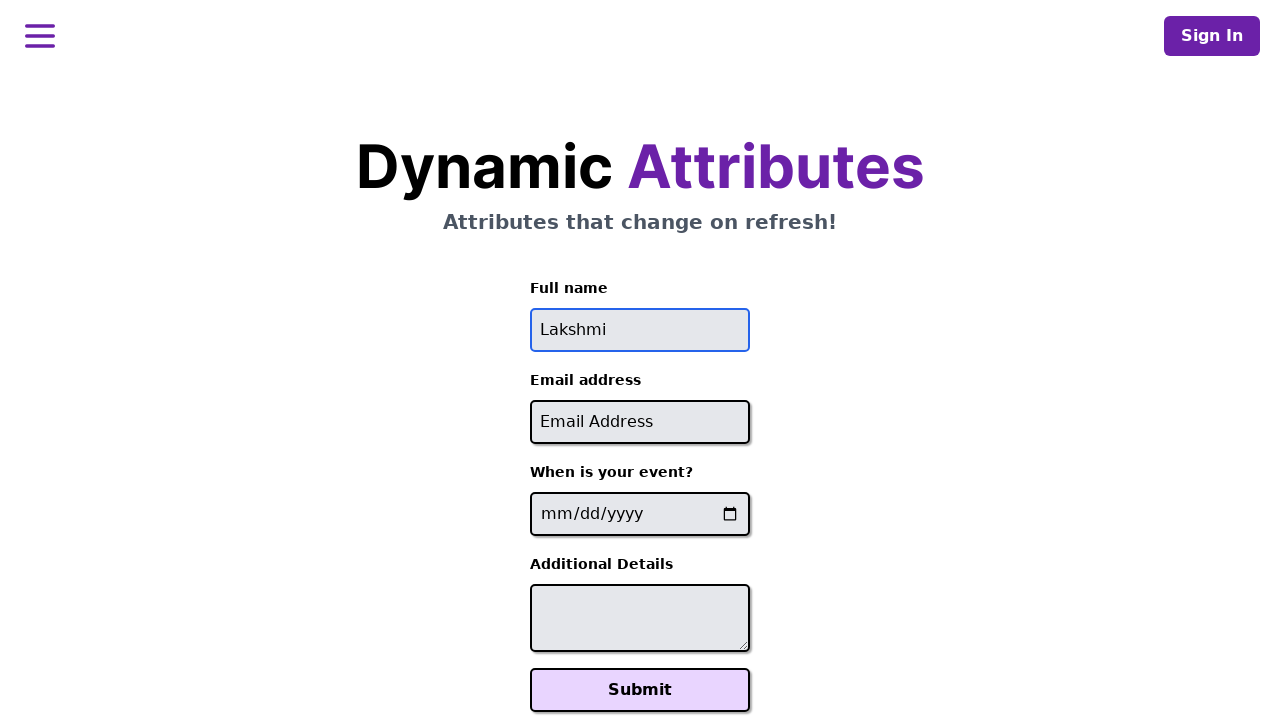

Filled email field with 'lakshmi@gmail.com' on //input[contains(@id,'-email')]
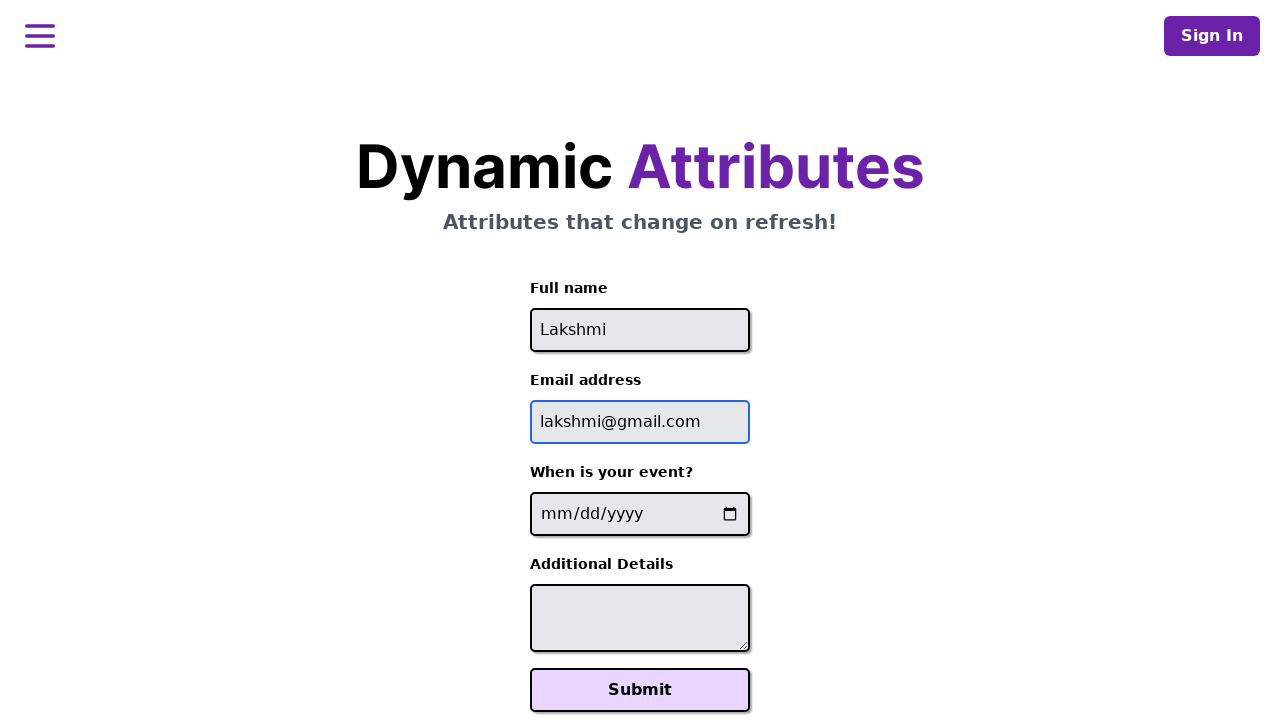

Filled event date field with '2001-07-28' on //input[contains(@name,'-event-date-')]
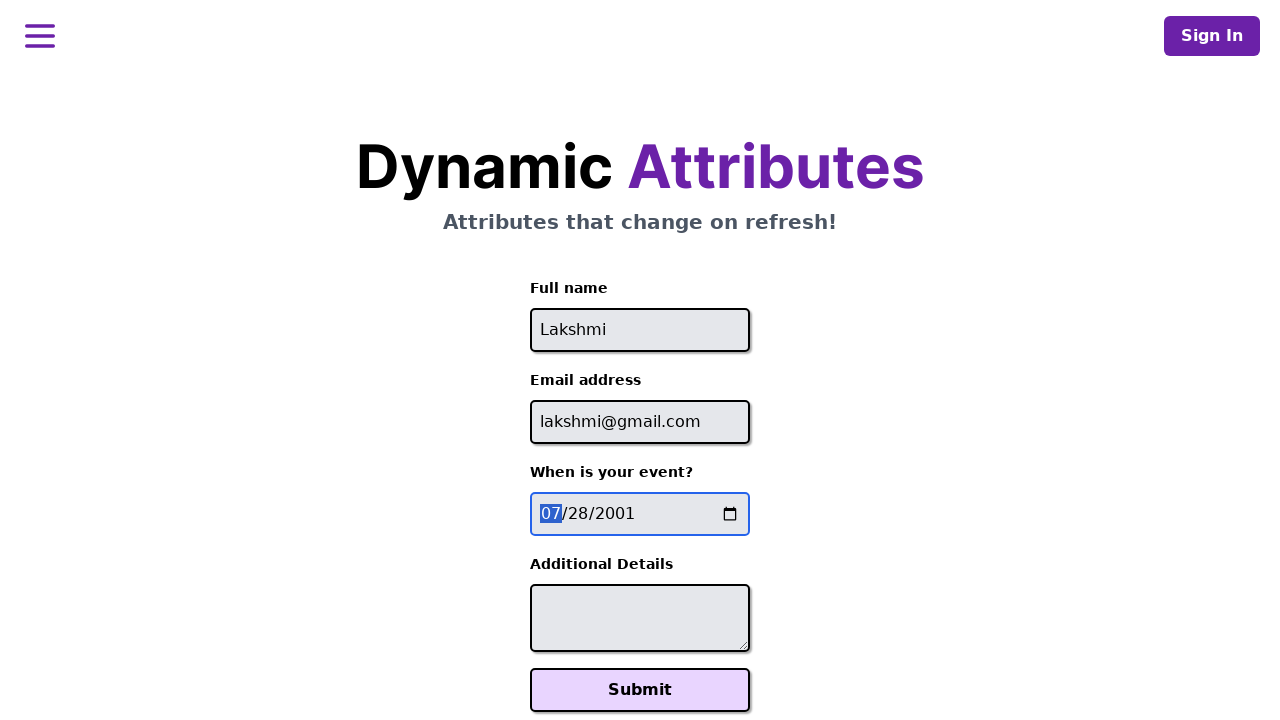

Filled additional details textarea with 'I am very Loyal' on //textarea[contains(@id,'-additional-details-')]
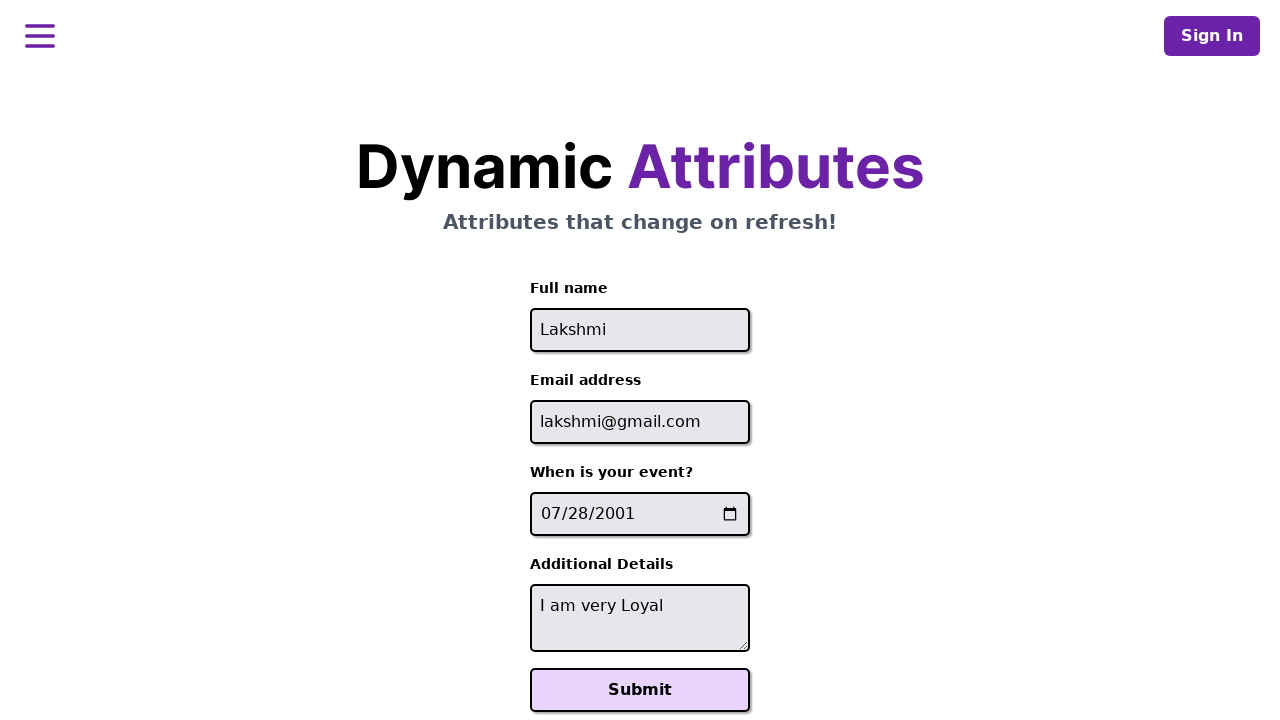

Clicked Submit button to submit the form at (640, 690) on xpath=//button[text()='Submit']
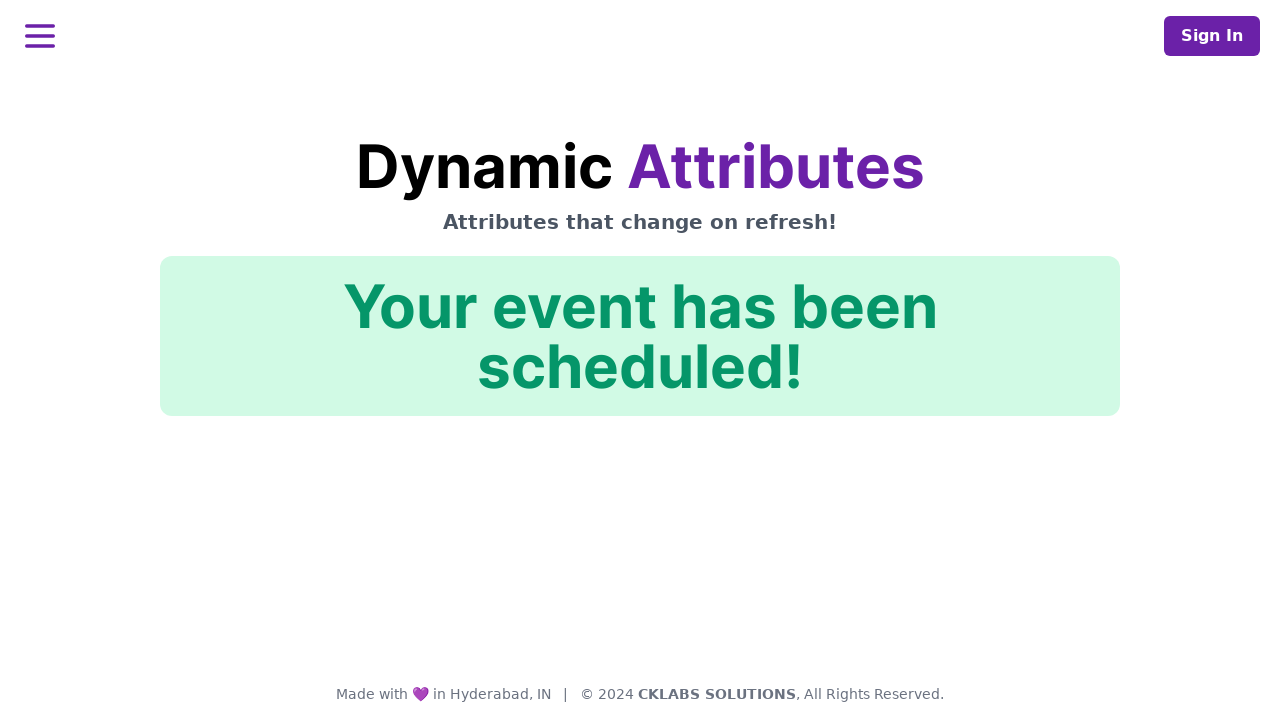

Form submission successful - confirmation message appeared
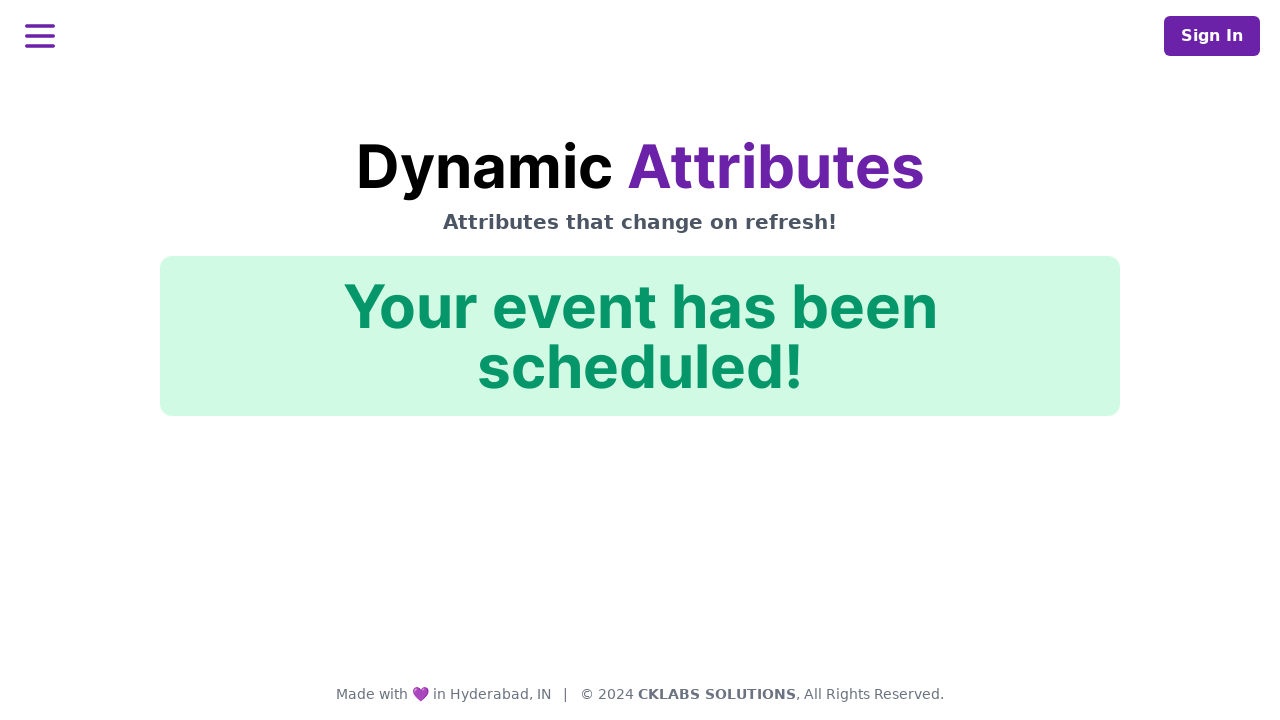

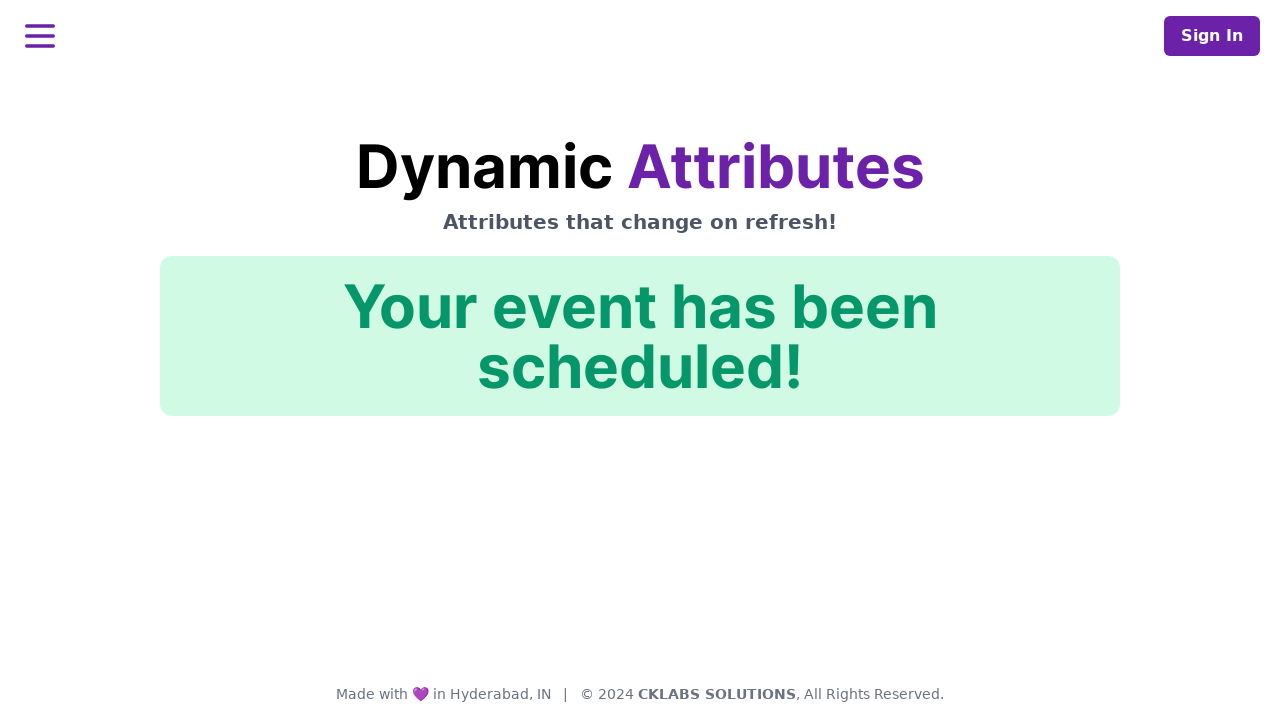